Tests dropdown selection functionality by selecting different options using various methods (by index, by value) and verifying the dropdown properties

Starting URL: https://the-internet.herokuapp.com/dropdown

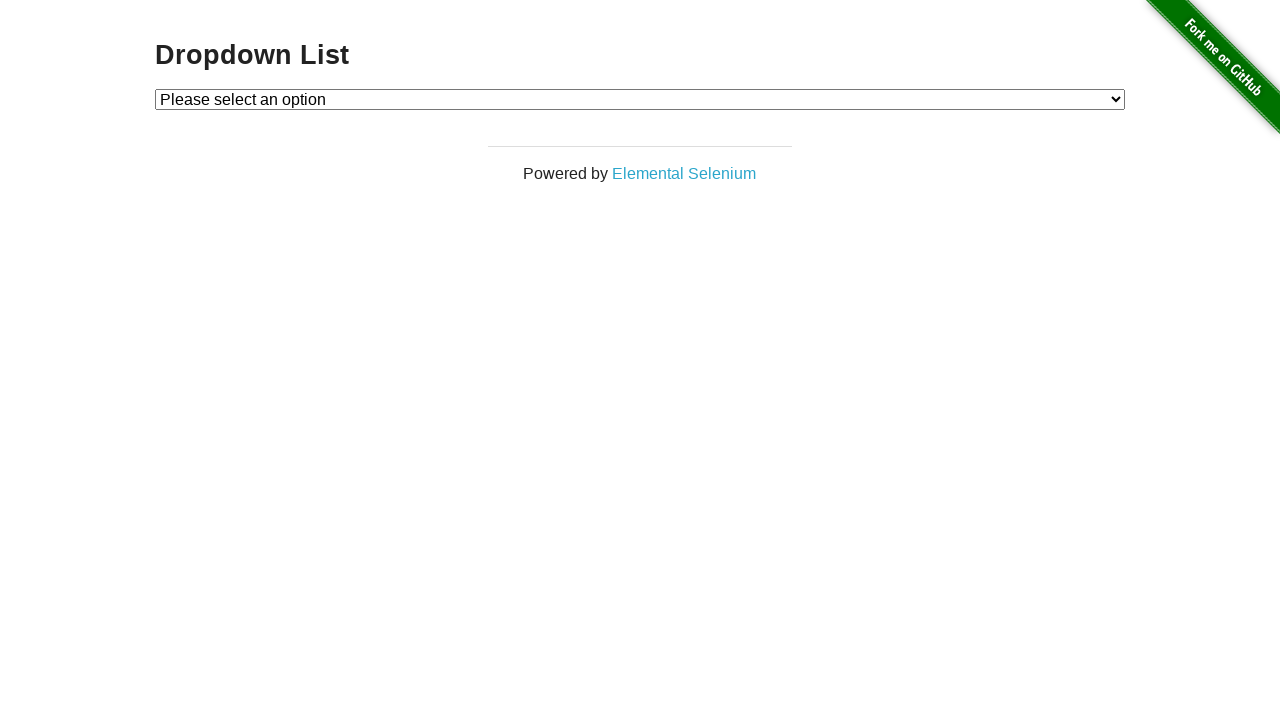

Selected dropdown option at index 1 on #dropdown
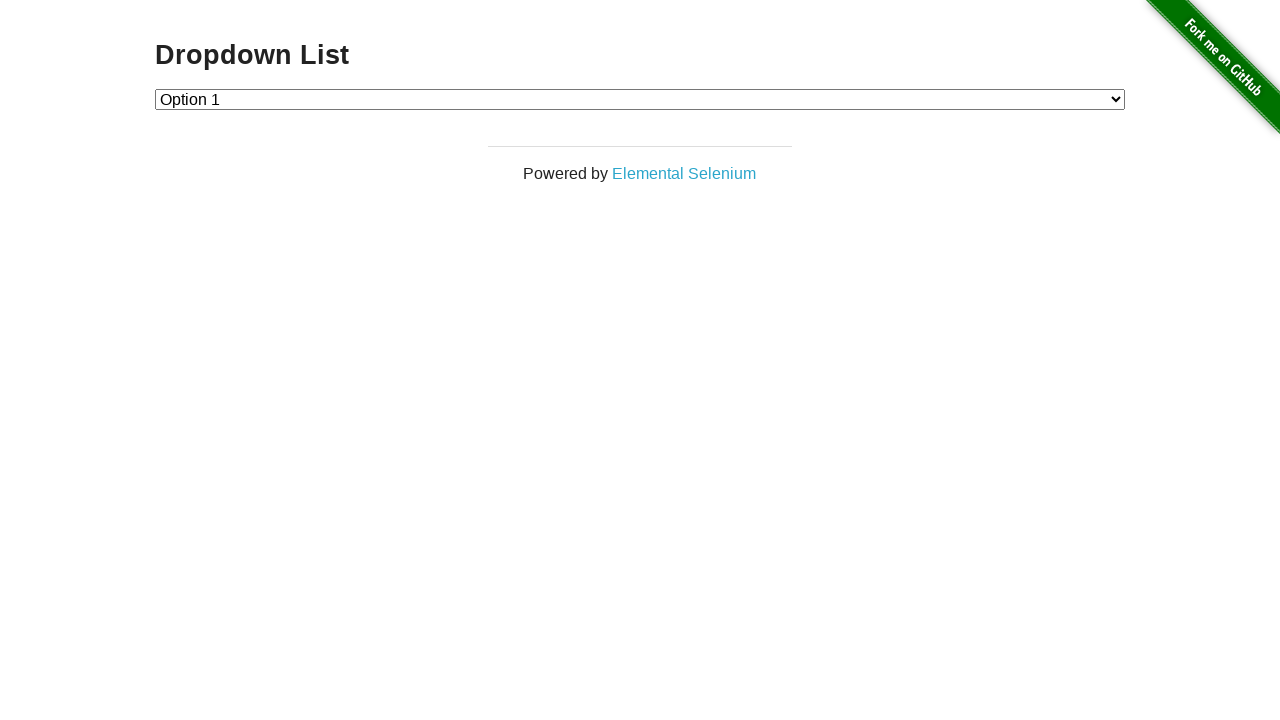

Waited 2 seconds between dropdown selections
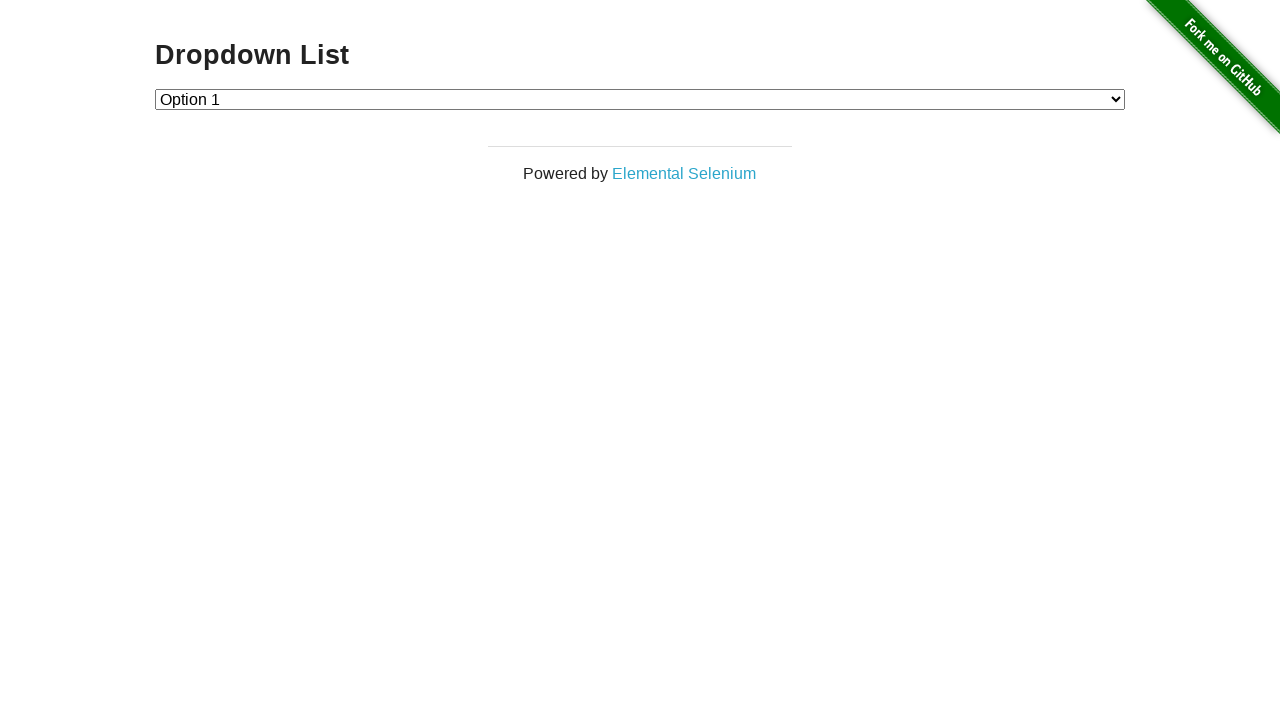

Selected dropdown option with value '2' on #dropdown
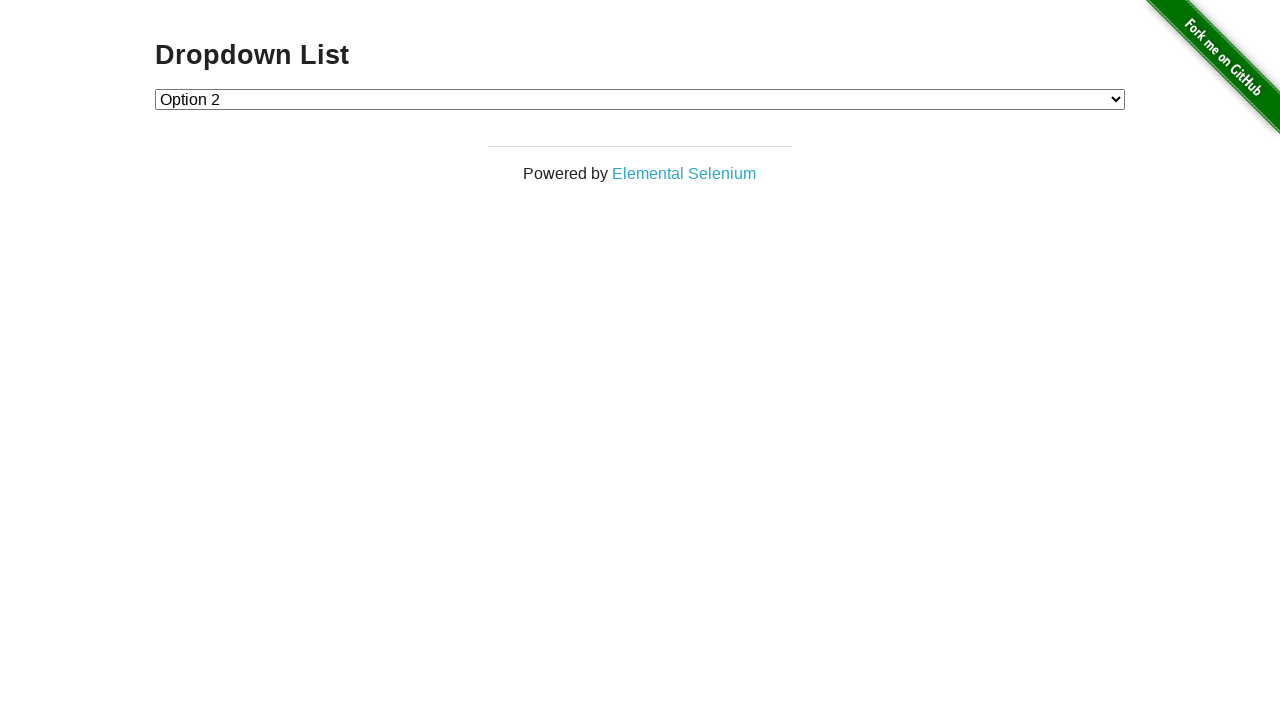

Waited 2 seconds after second dropdown selection
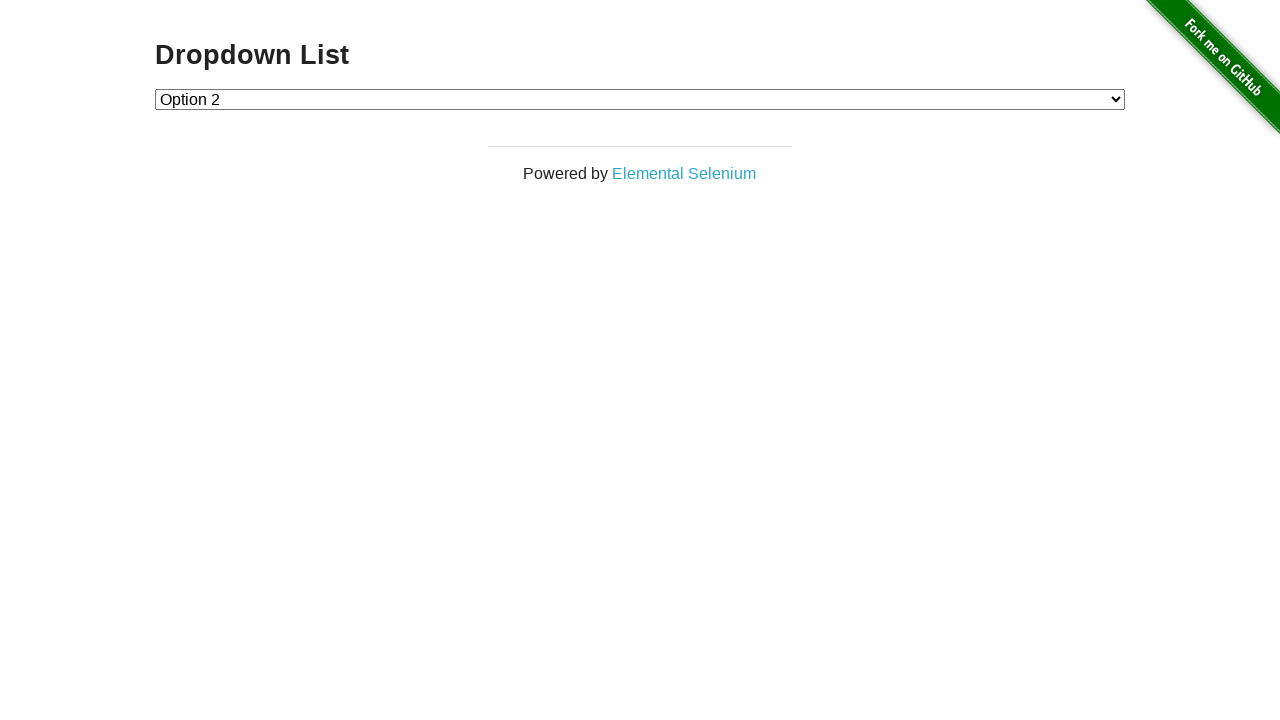

Retrieved all dropdown options
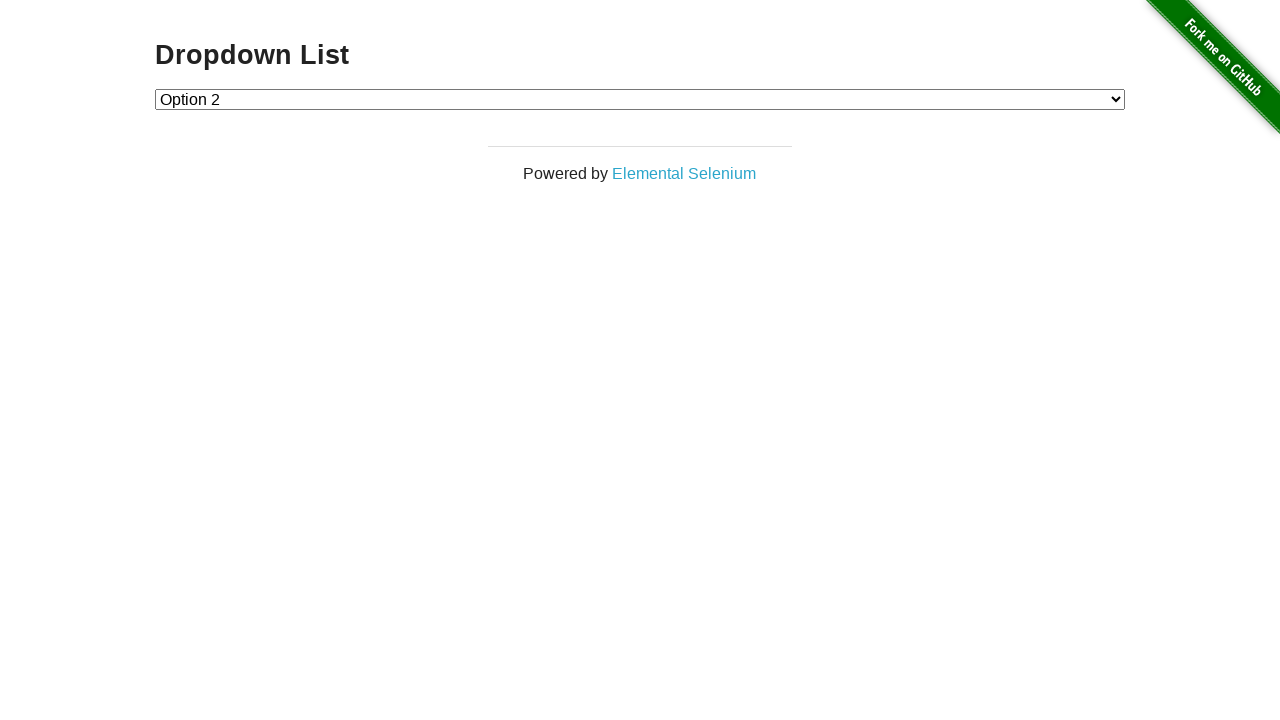

Verified dropdown contains 3 options
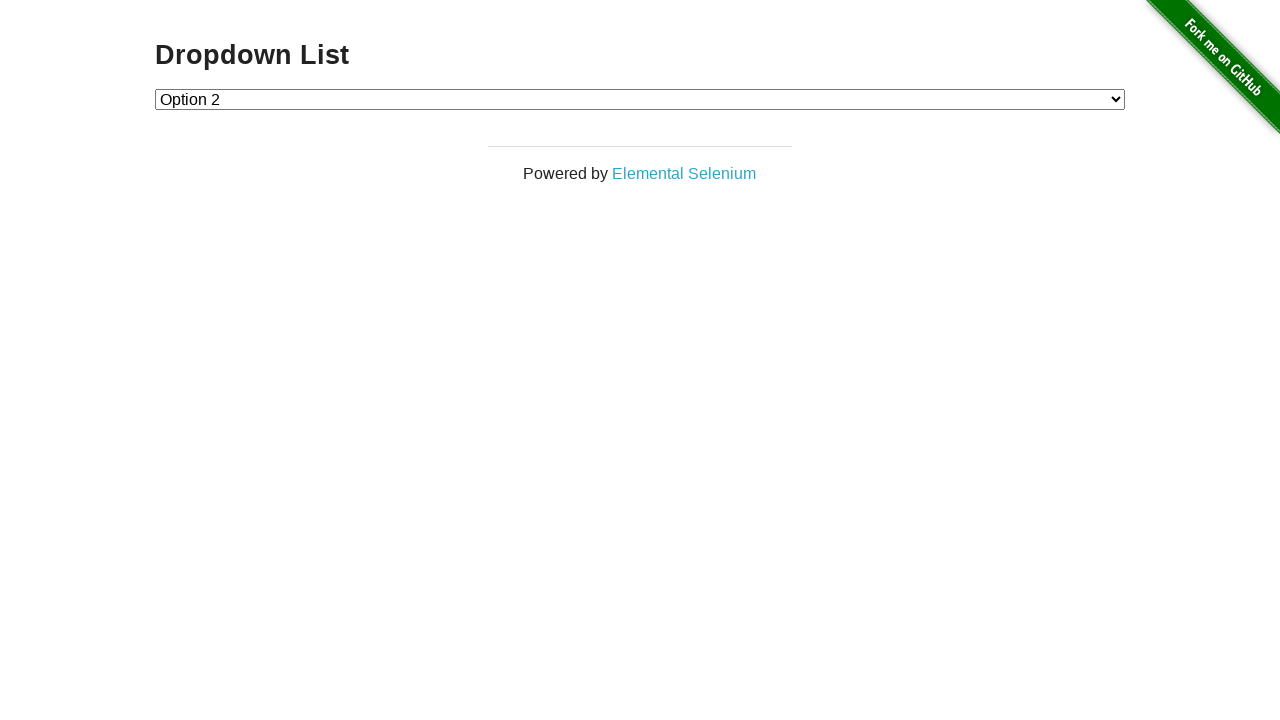

Retrieved and printed all dropdown option texts
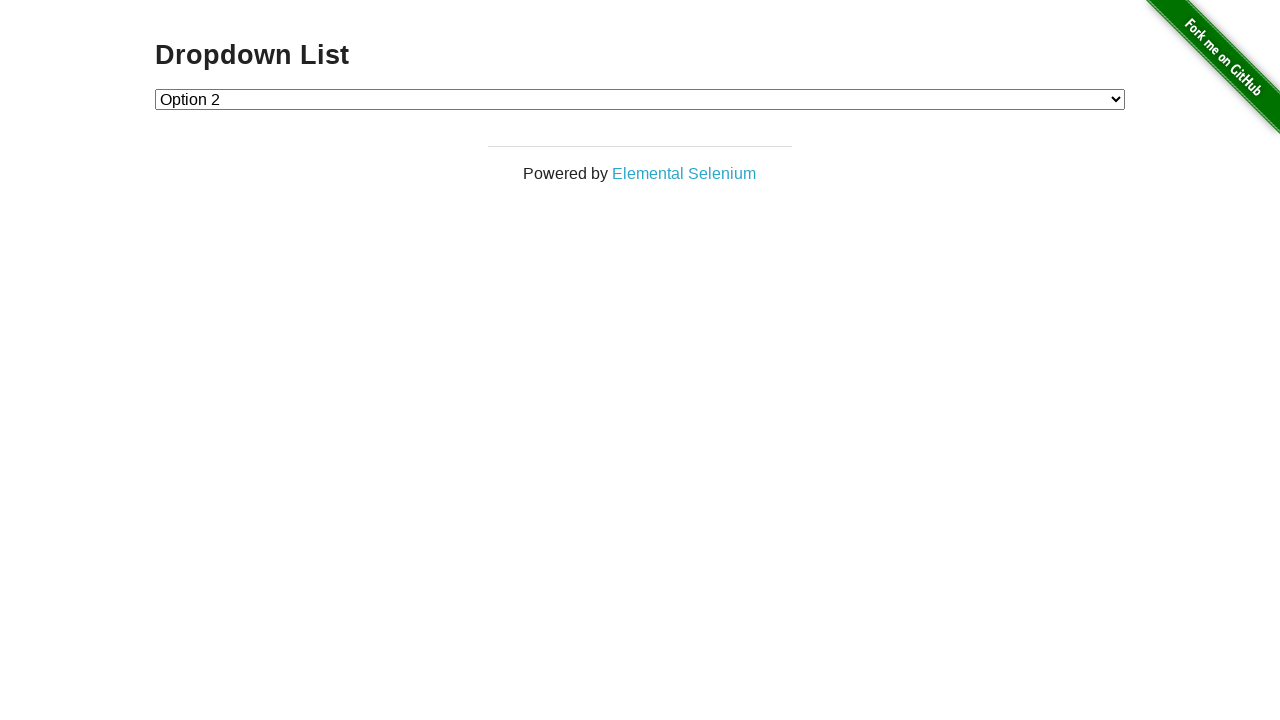

Sorted and printed dropdown options in alphabetical order
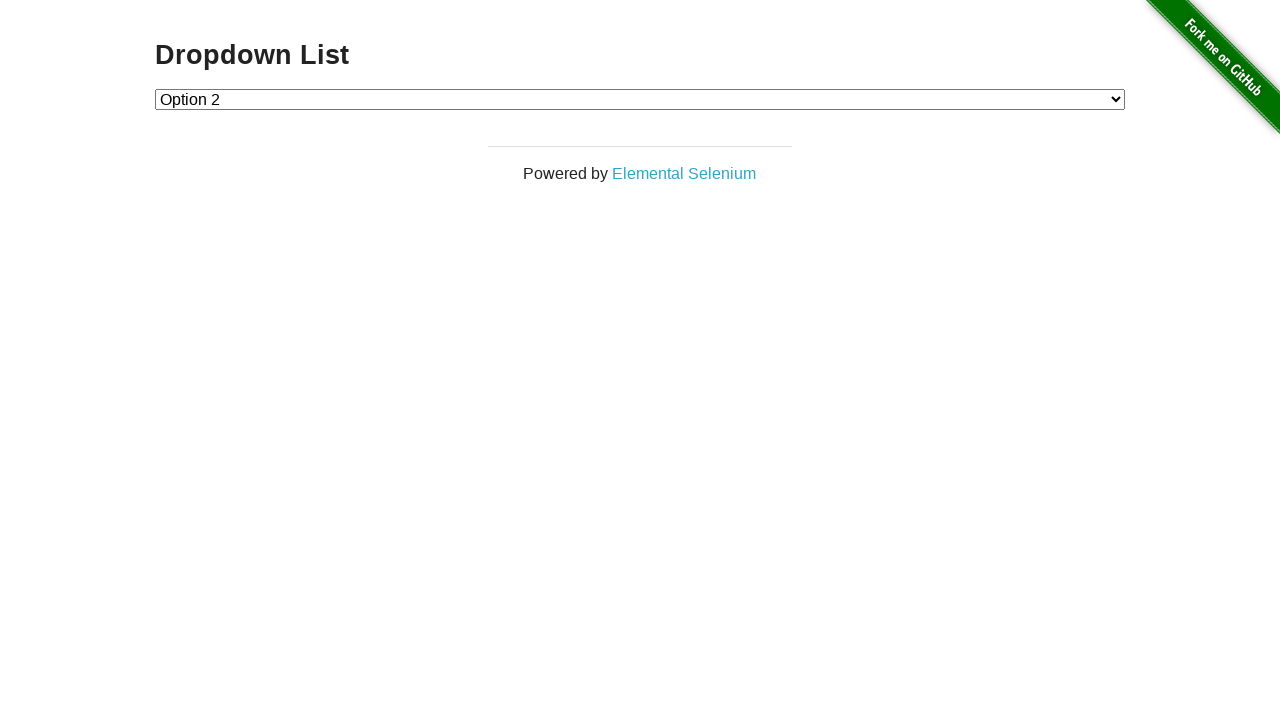

Evaluated dropdown multiple selection property
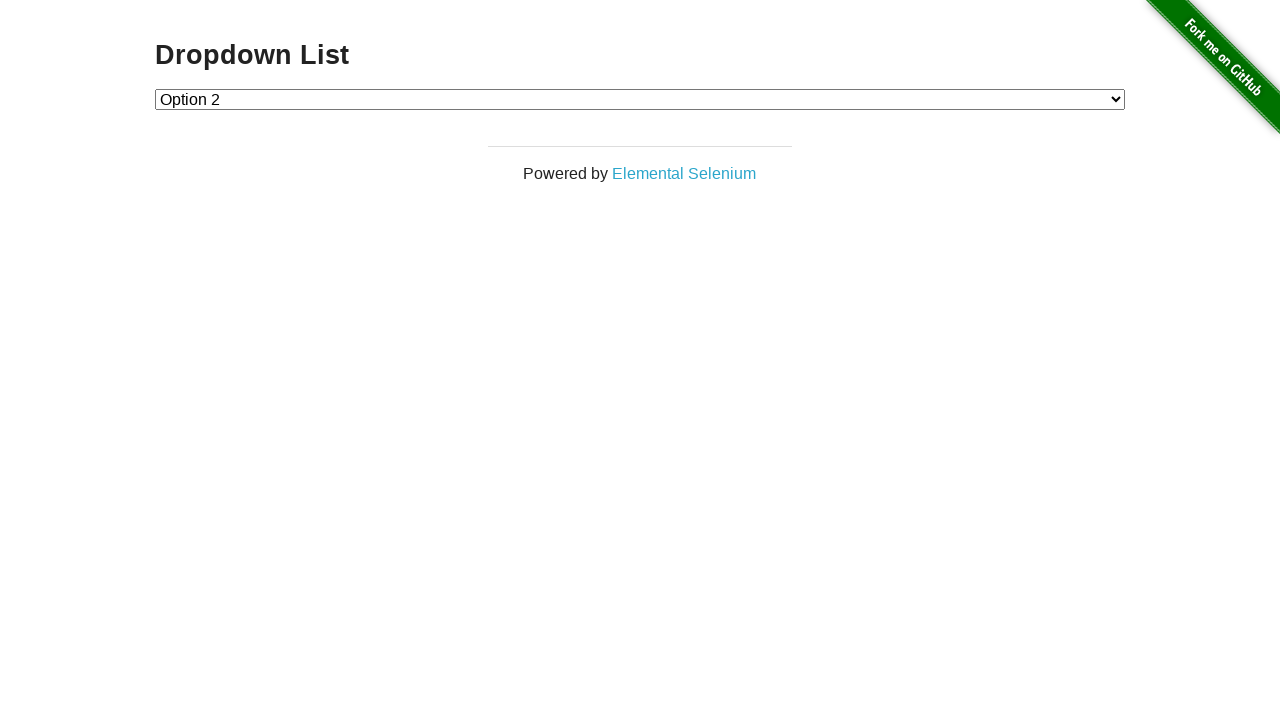

Confirmed dropdown does not support multiple selections
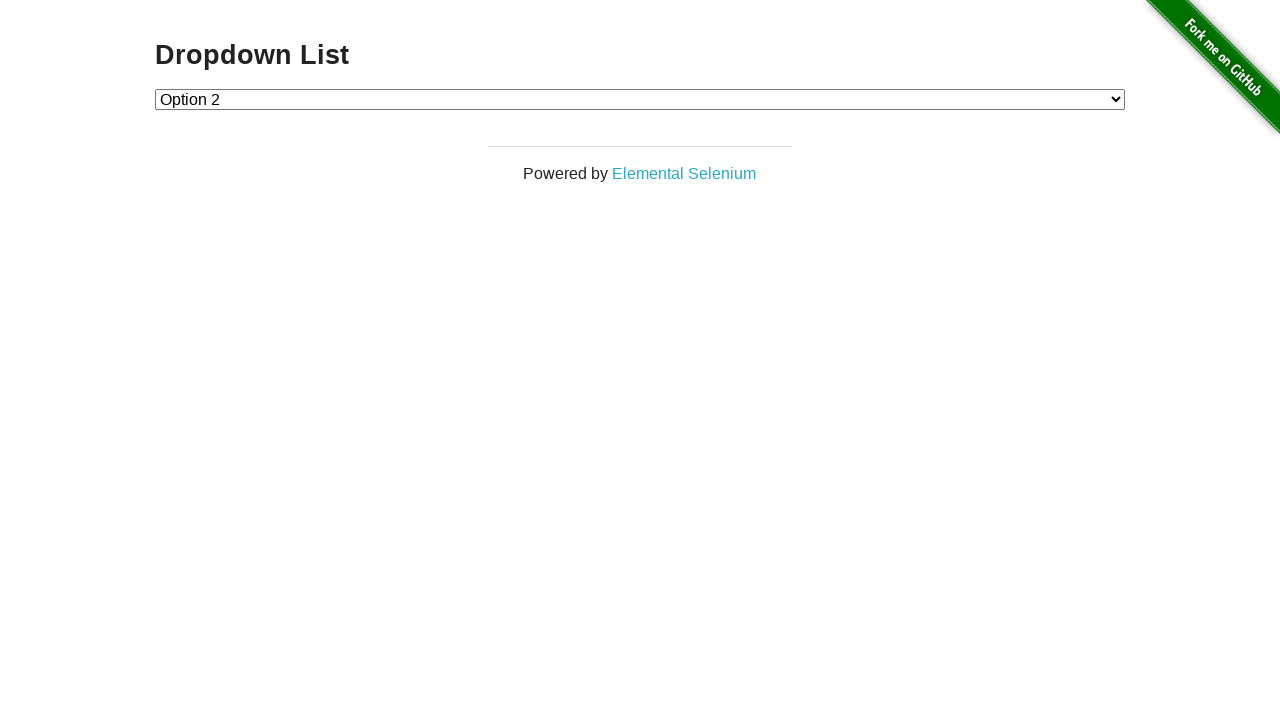

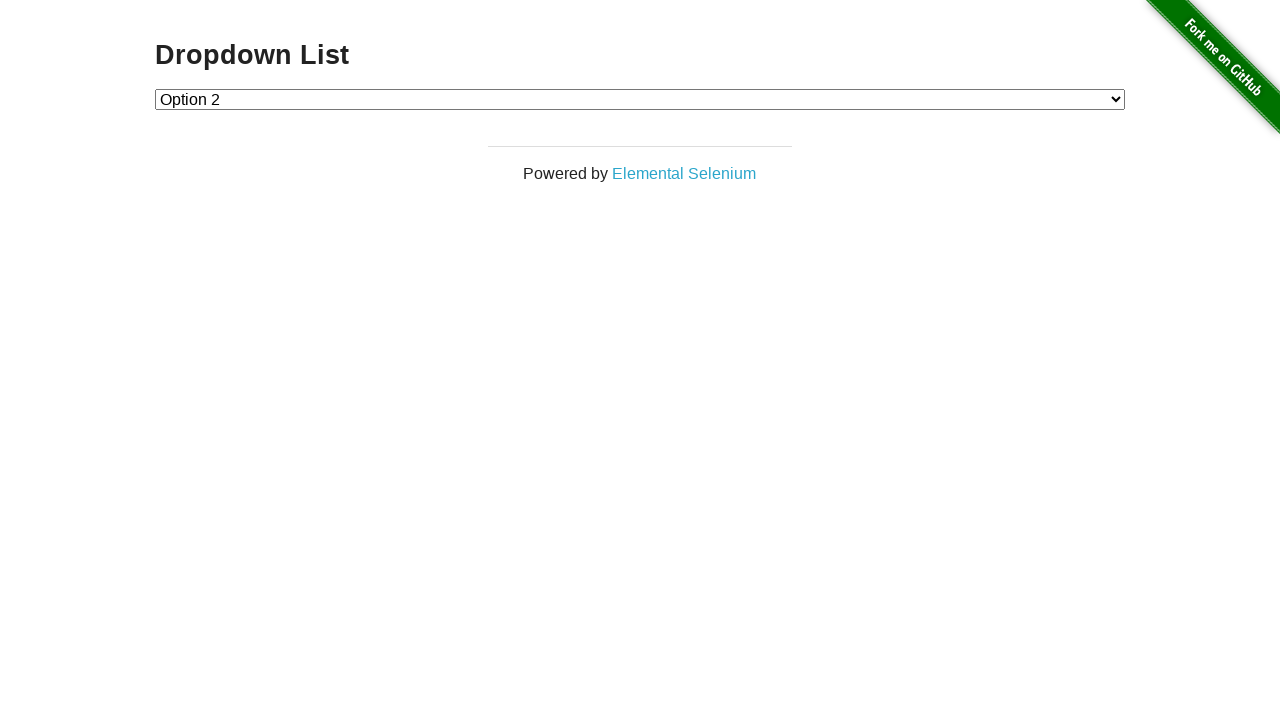